Tests sending a contact message with a name longer than 10 characters

Starting URL: https://www.demoblaze.com/index.html

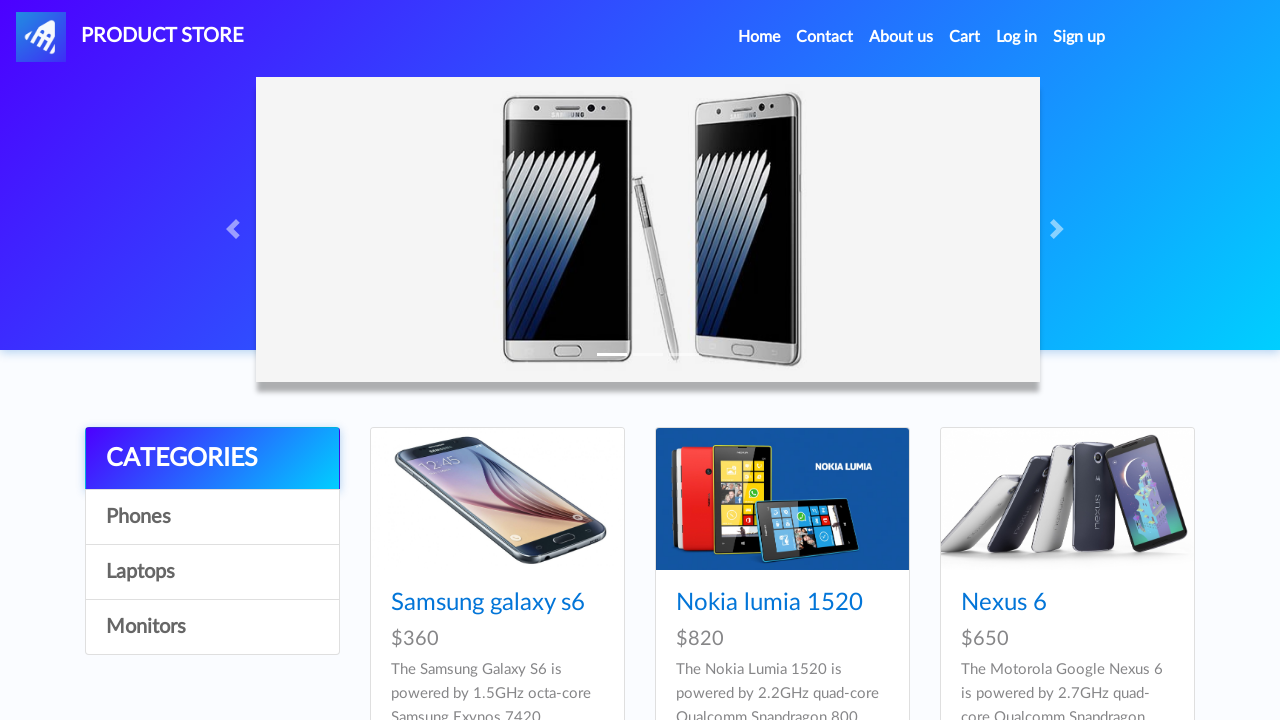

Clicked contact button to open modal at (825, 37) on a[data-target='#exampleModal']
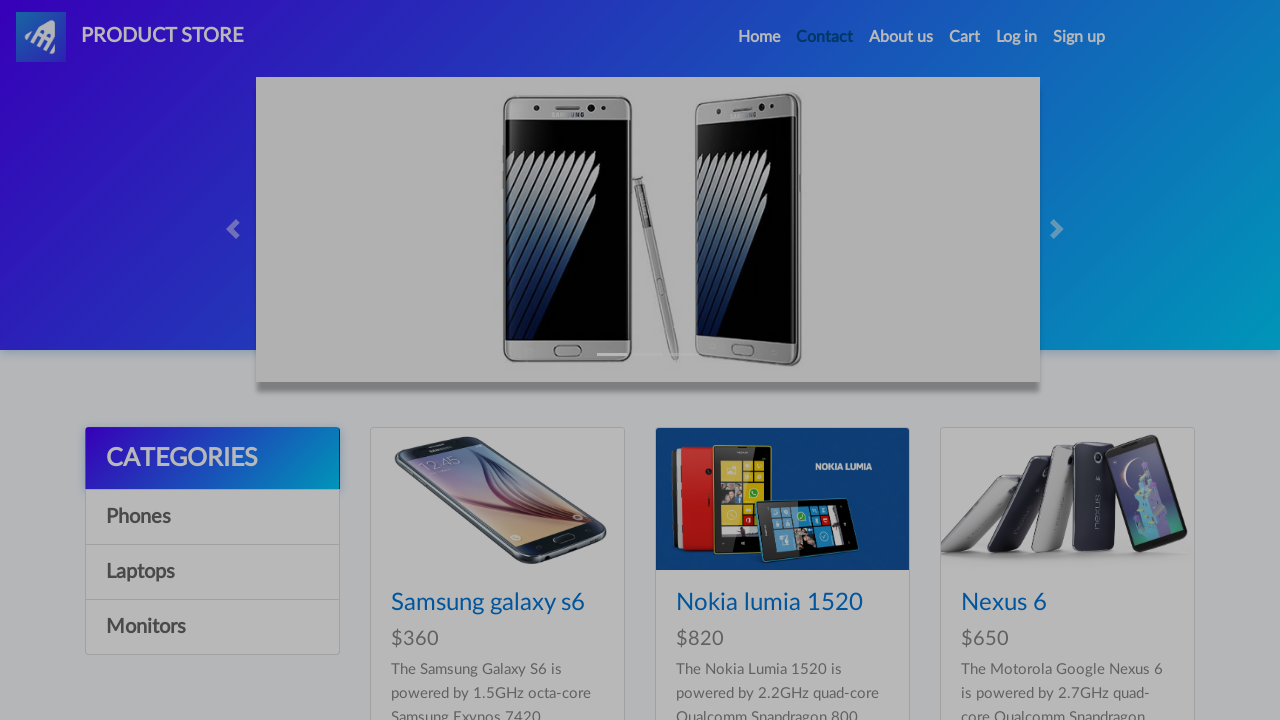

Contact modal became visible
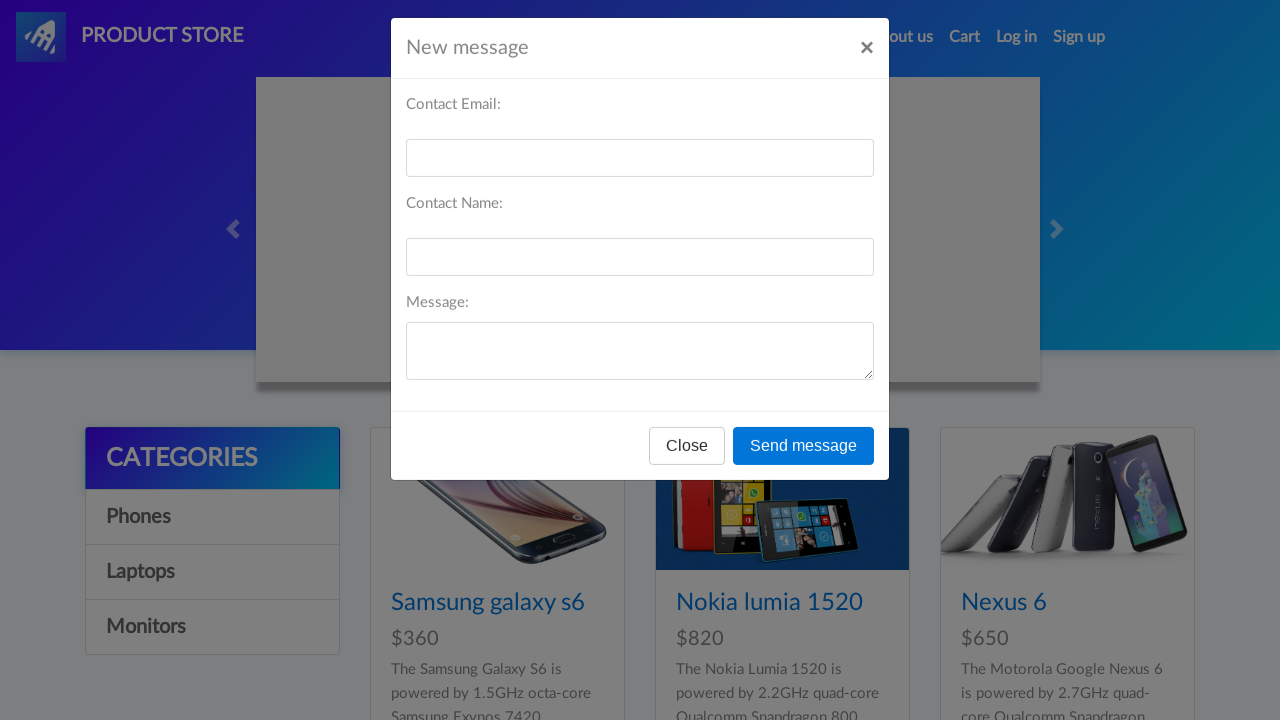

Filled contact email field with 'Jhon237@gmail.com' on #recipient-email
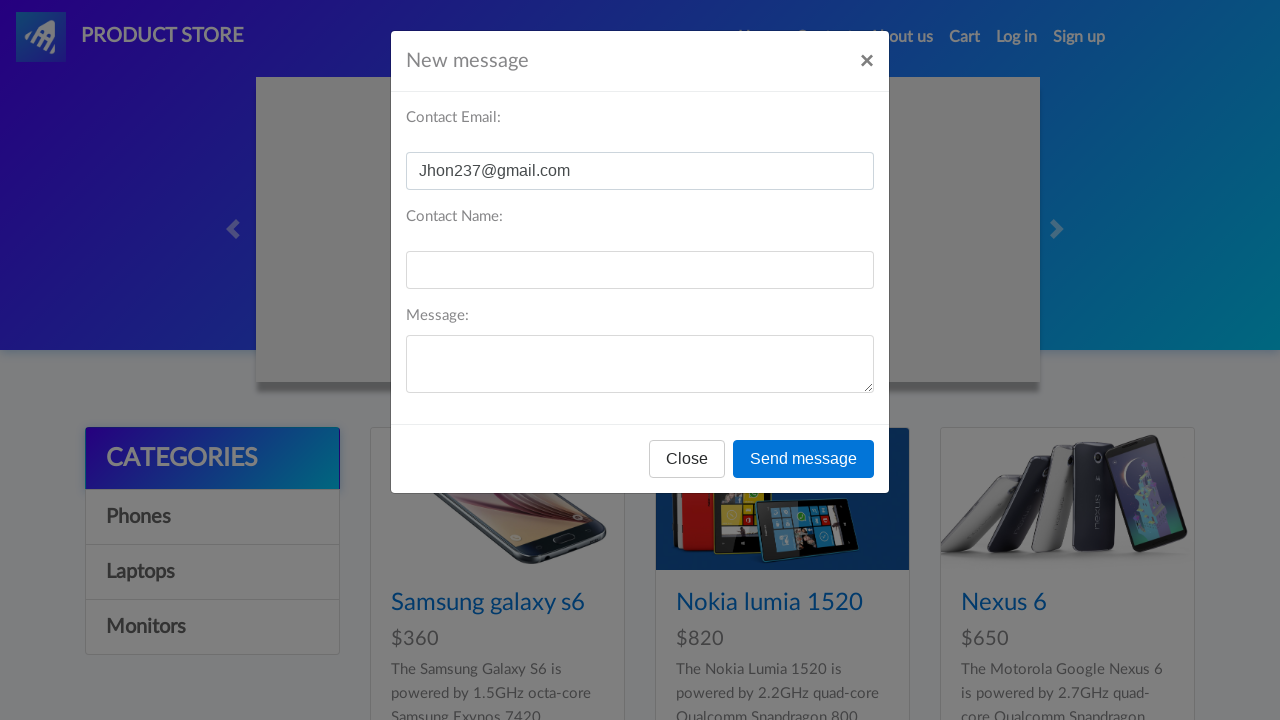

Filled contact name field with 'asdasdasdasd' (12 characters, exceeds 10 character limit) on #recipient-name
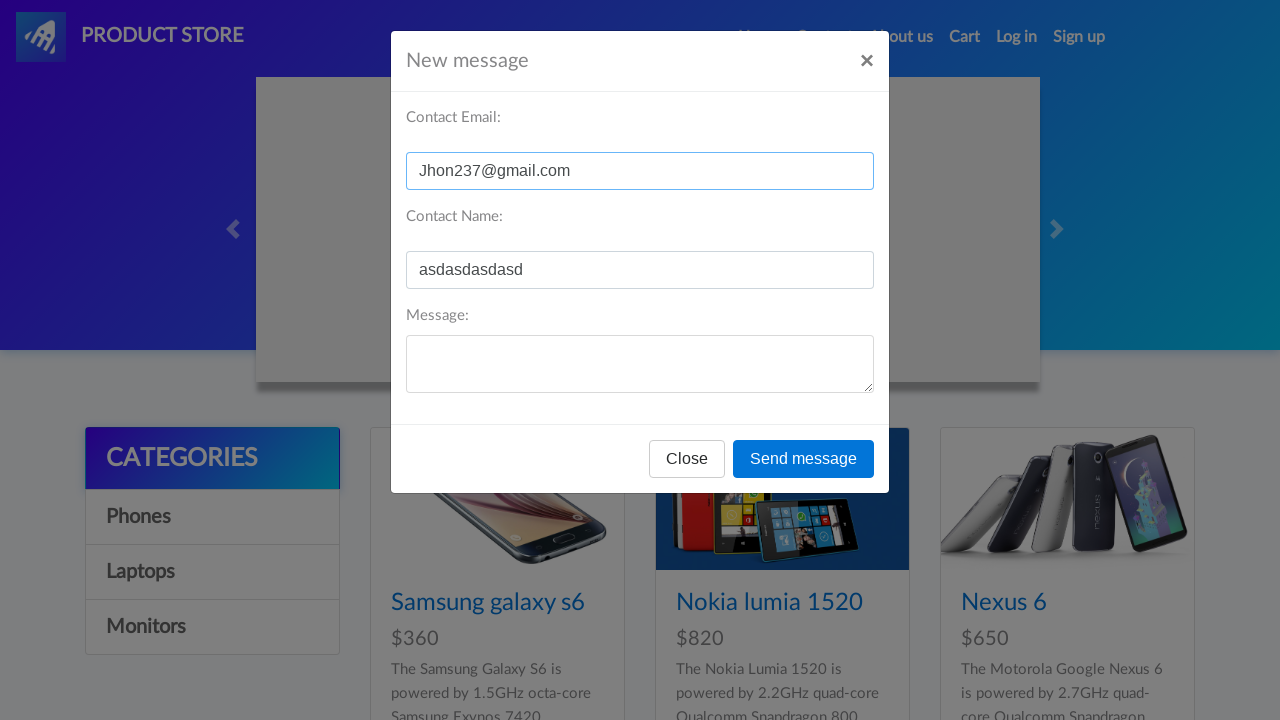

Filled message field with contact message on #message-text
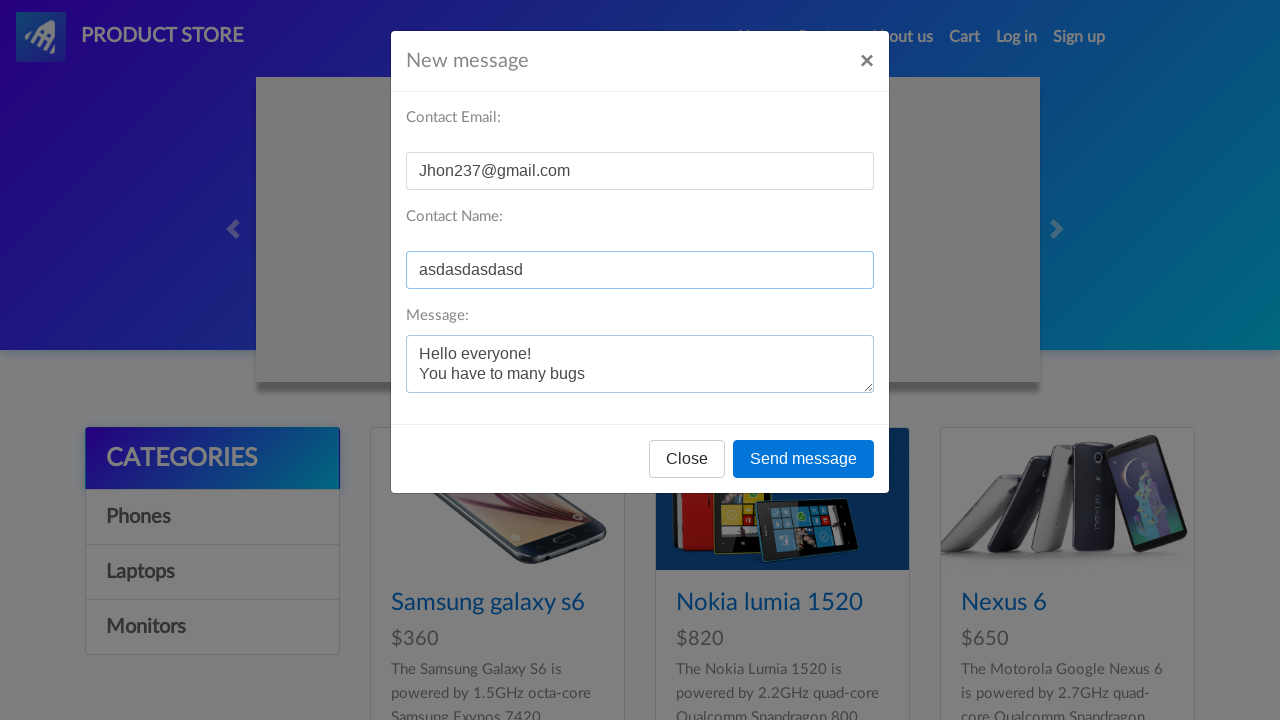

Clicked send message button to submit contact form at (804, 459) on button[onclick='send()']
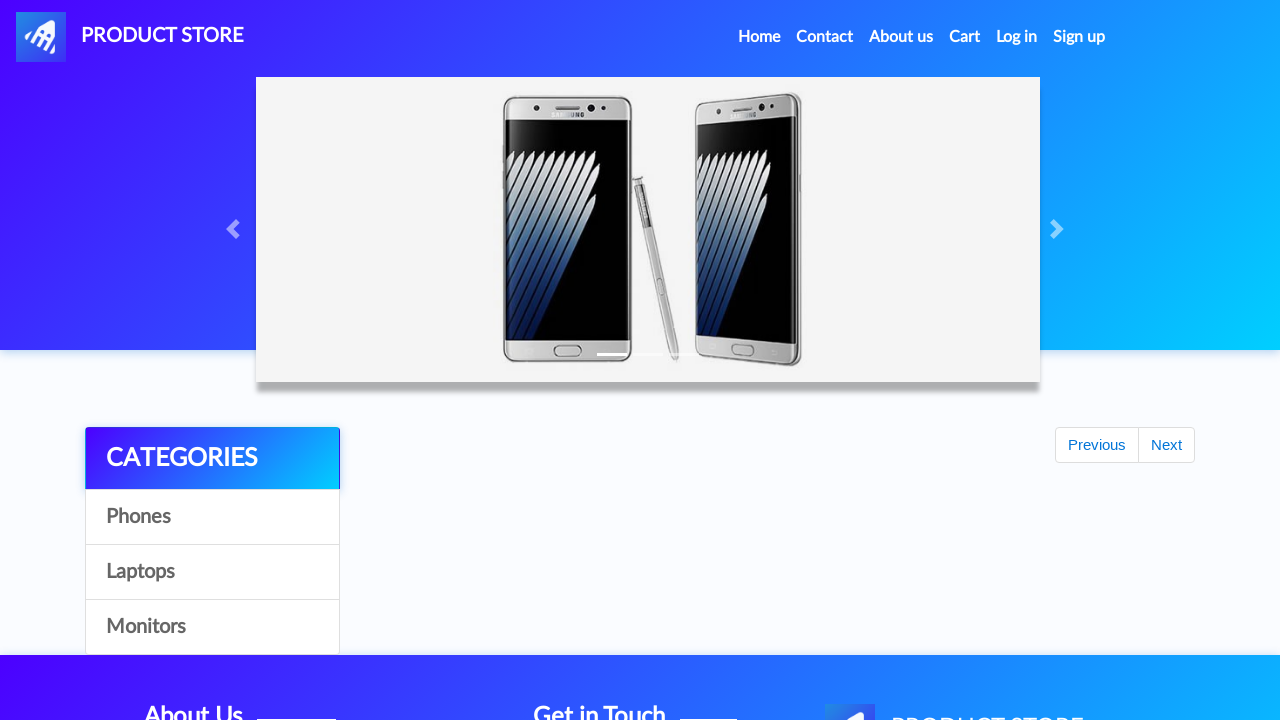

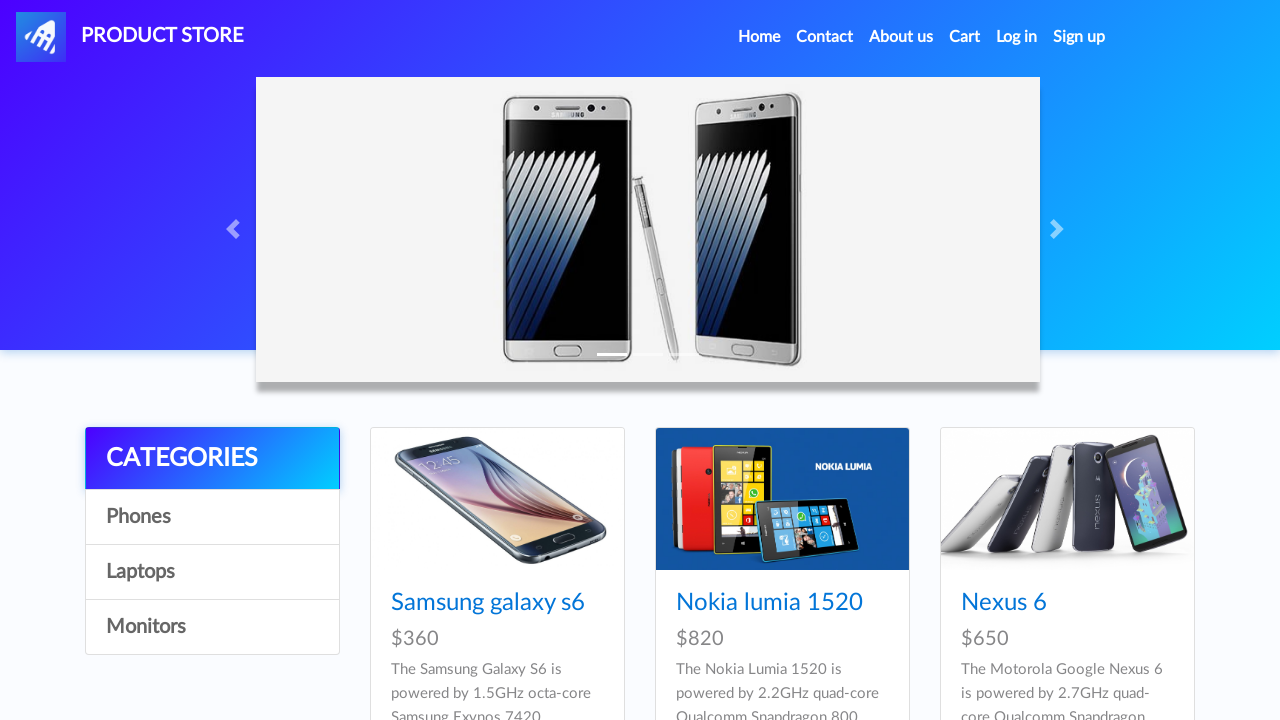